Tests TodoMVC app with React by adding three todo items, checking one off, and verifying 2 items remain

Starting URL: https://todomvc.com/

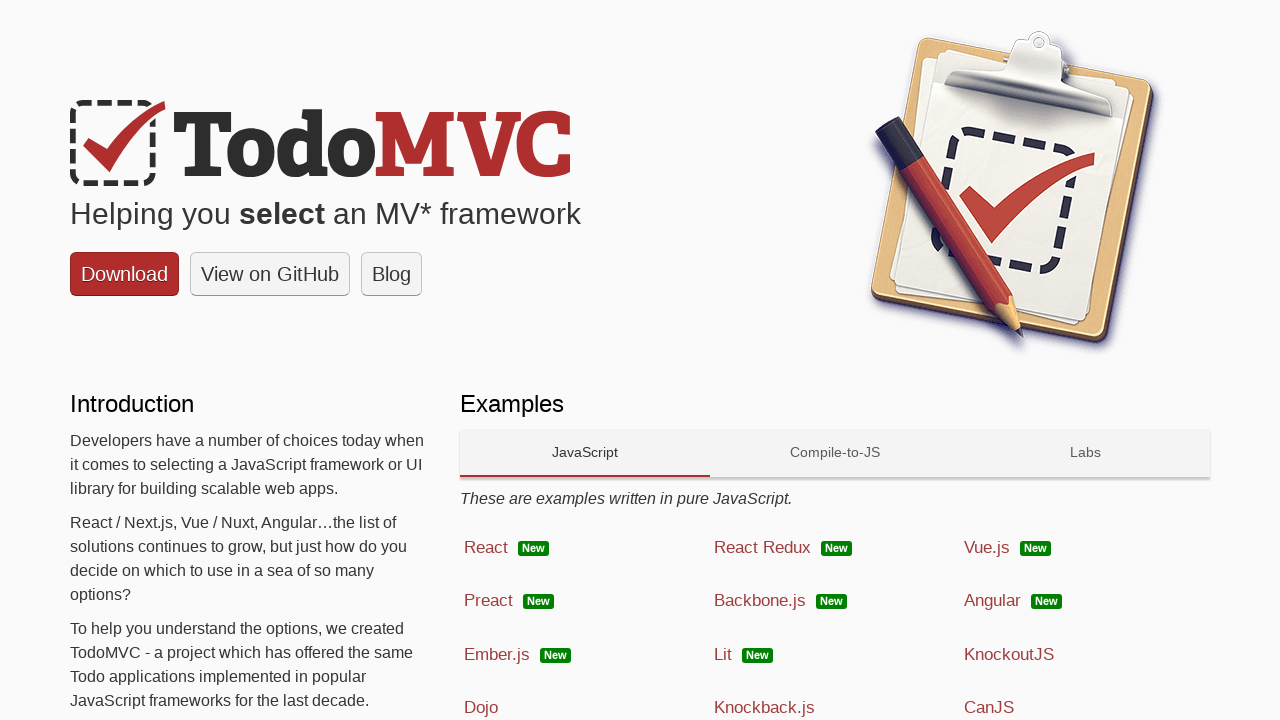

Clicked on React technology link at (585, 548) on a:has-text('React')
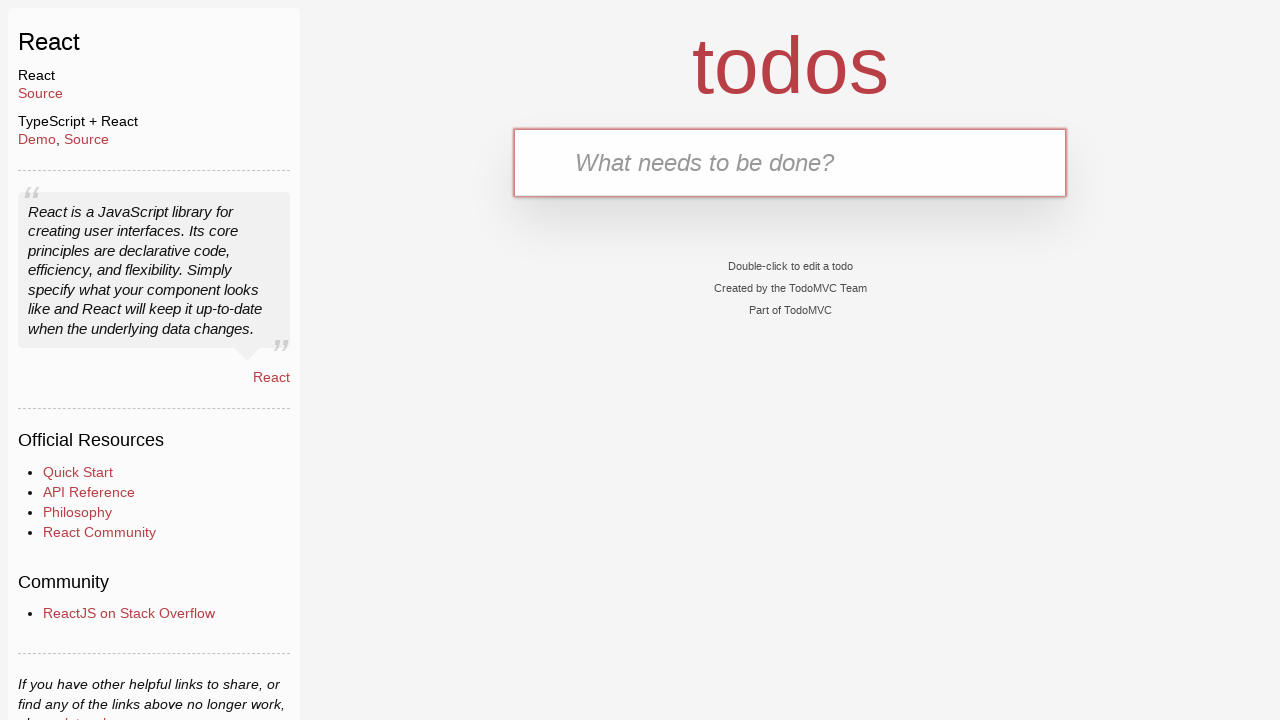

Filled input field with first todo item 'Clean the car' on input[placeholder='What needs to be done?']
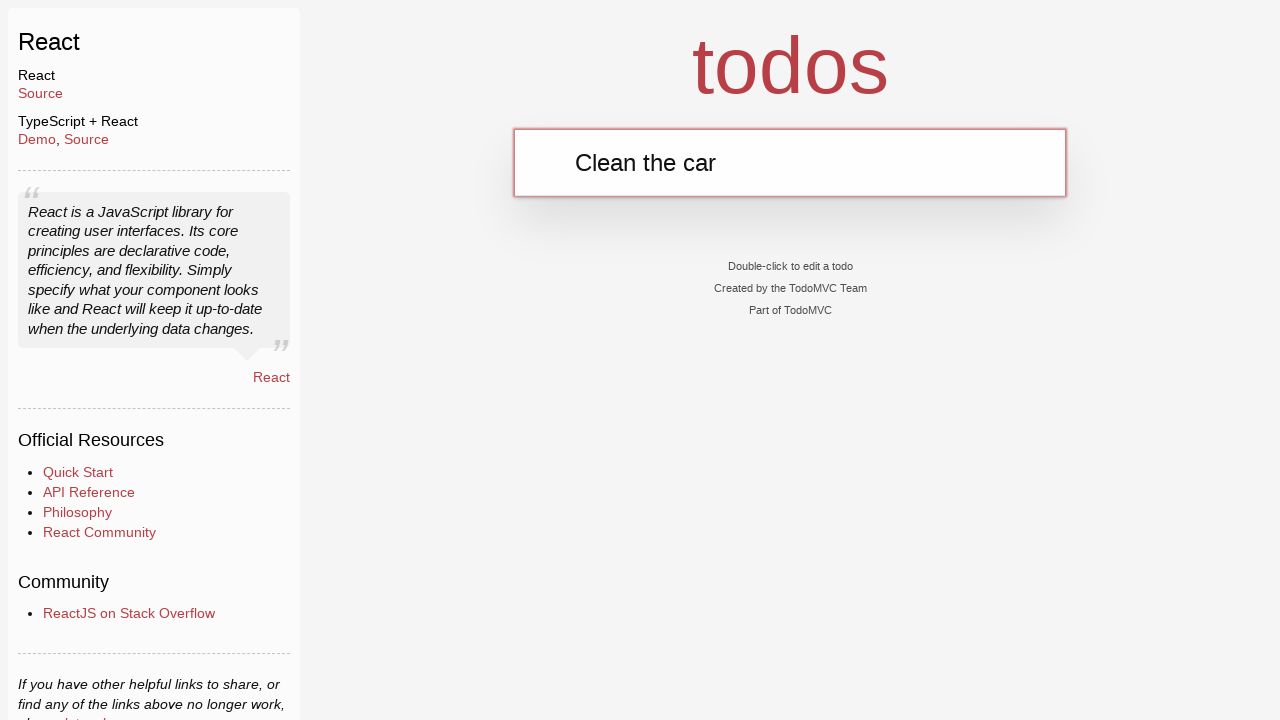

Pressed Enter to add first todo item on input[placeholder='What needs to be done?']
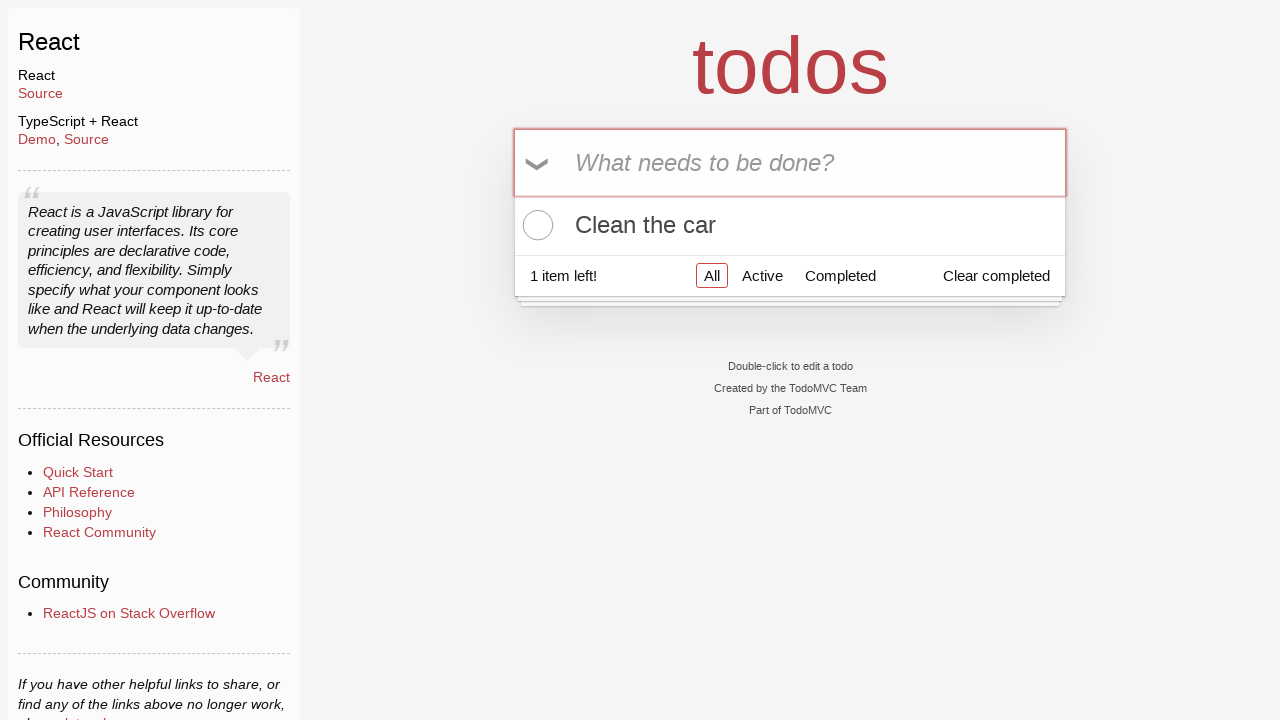

Filled input field with second todo item 'Buy eggs' on input[placeholder='What needs to be done?']
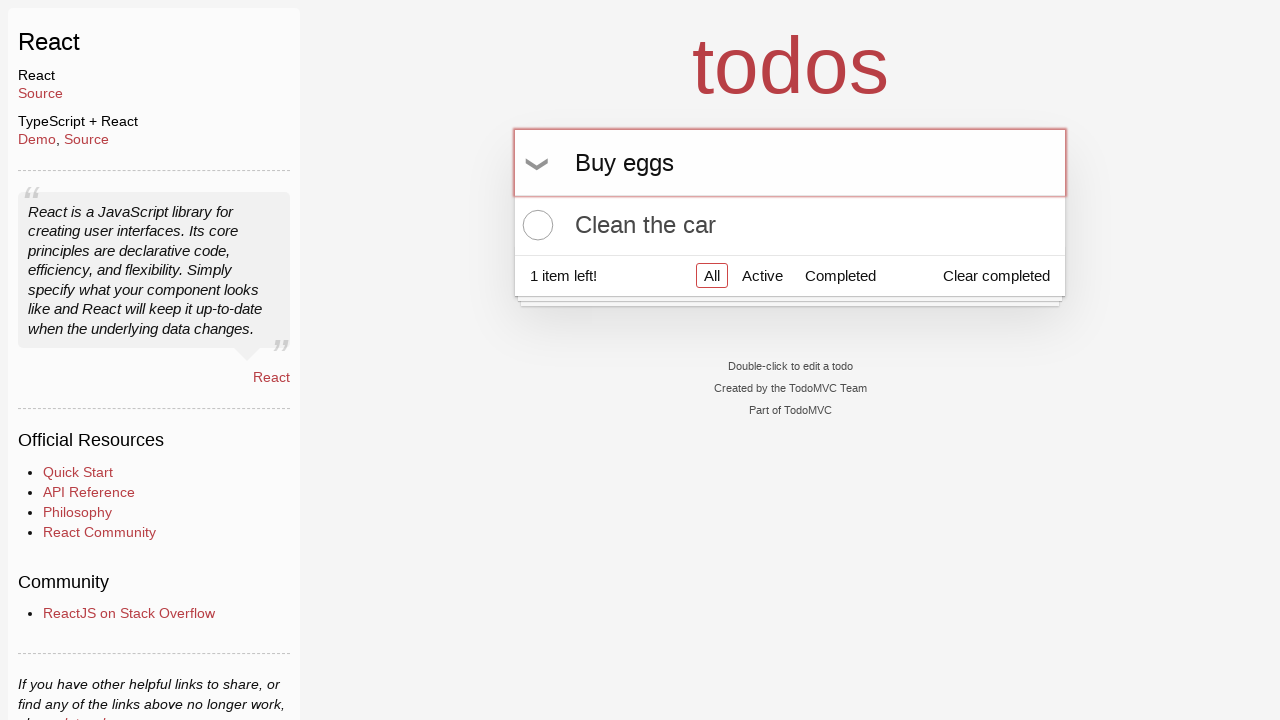

Pressed Enter to add second todo item on input[placeholder='What needs to be done?']
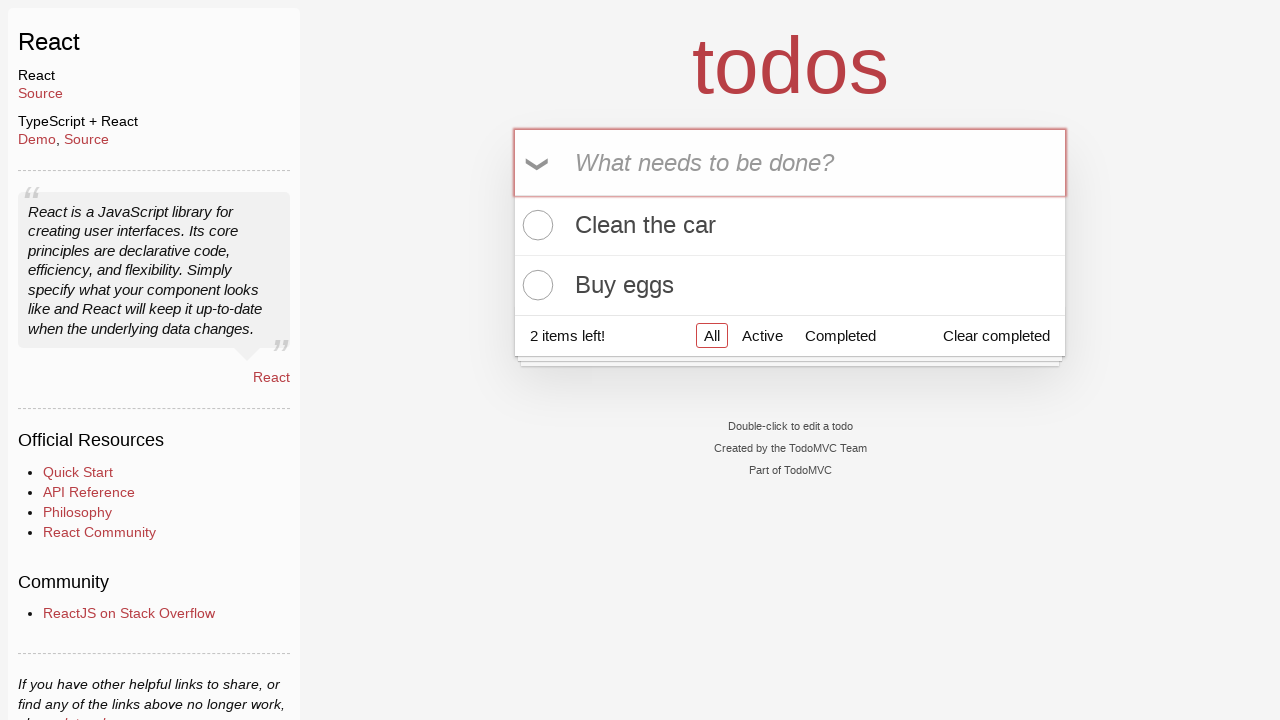

Filled input field with third todo item 'Buy ketchup' on input[placeholder='What needs to be done?']
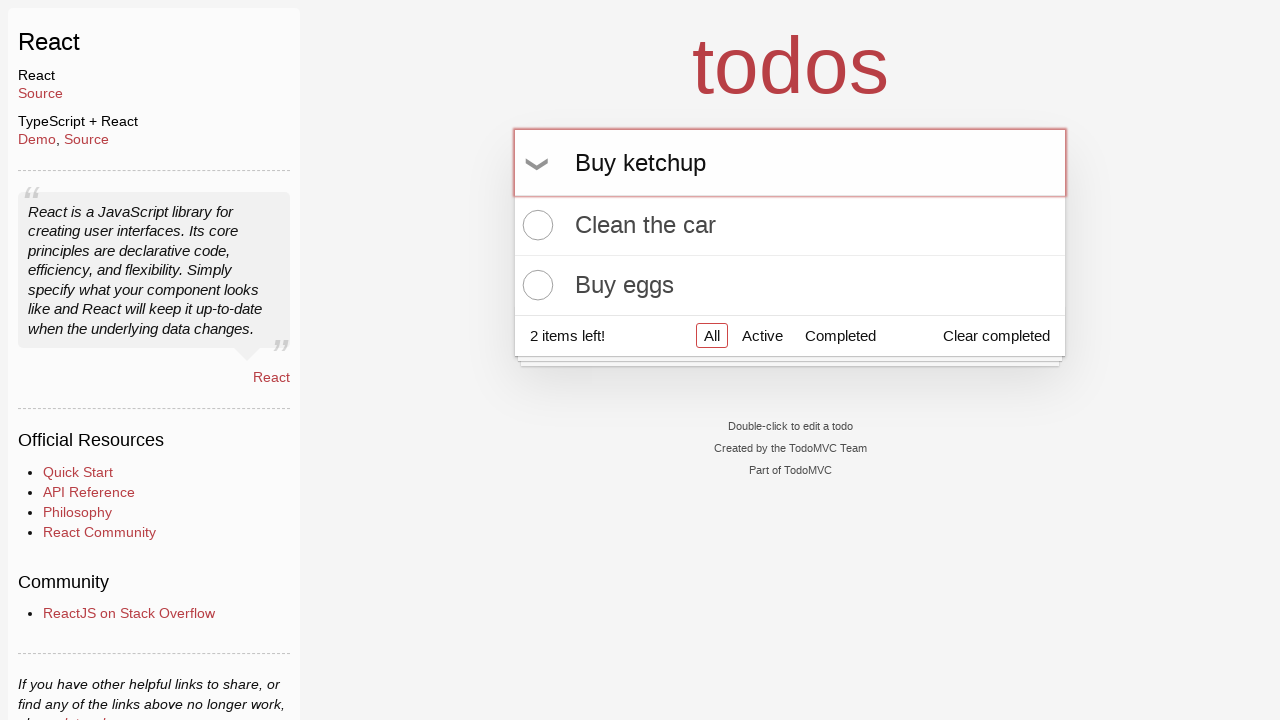

Pressed Enter to add third todo item on input[placeholder='What needs to be done?']
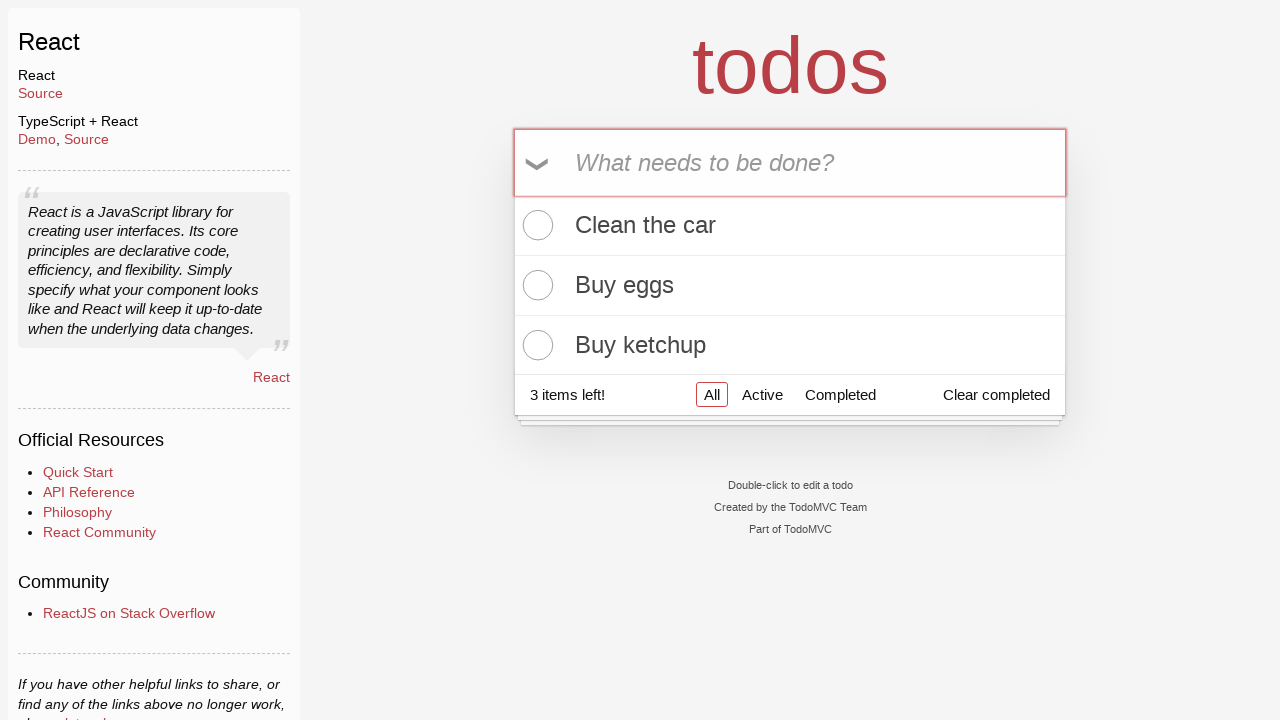

Checked off 'Clean the car' todo item at (535, 225) on input.toggle[type='checkbox']:near(label:has-text('Clean the car'))
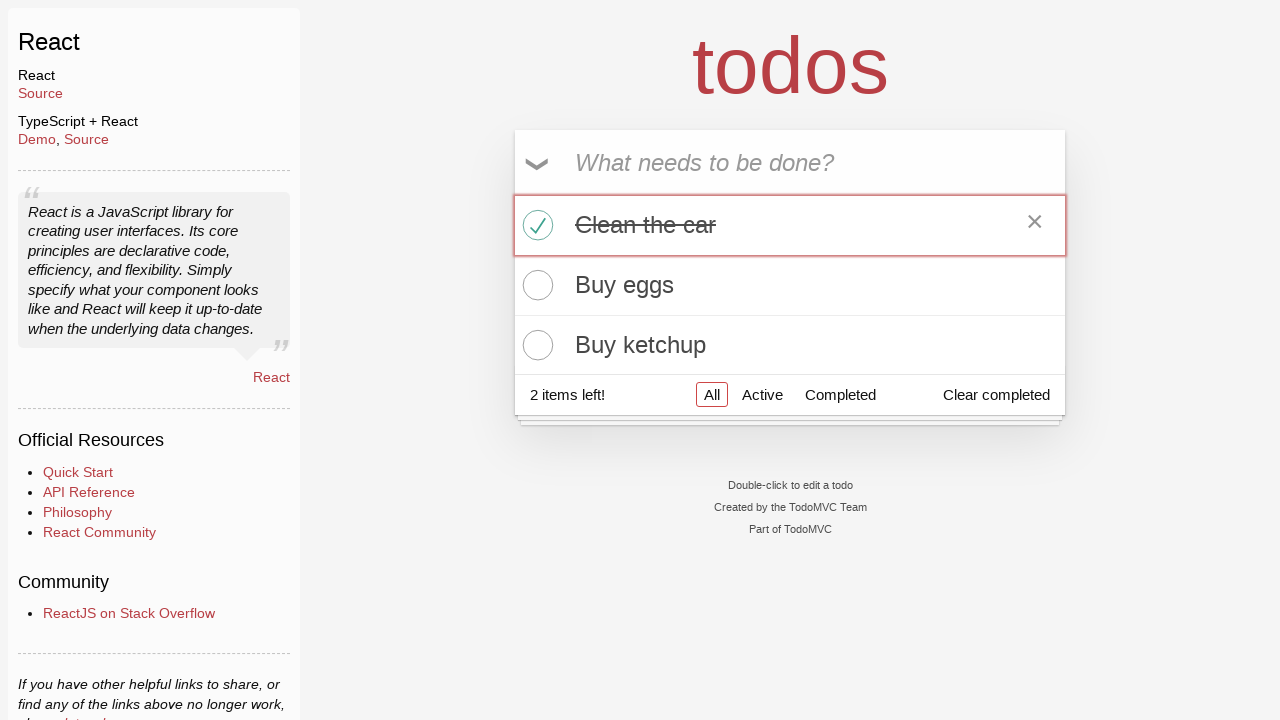

Verified that 2 items remain in todo list
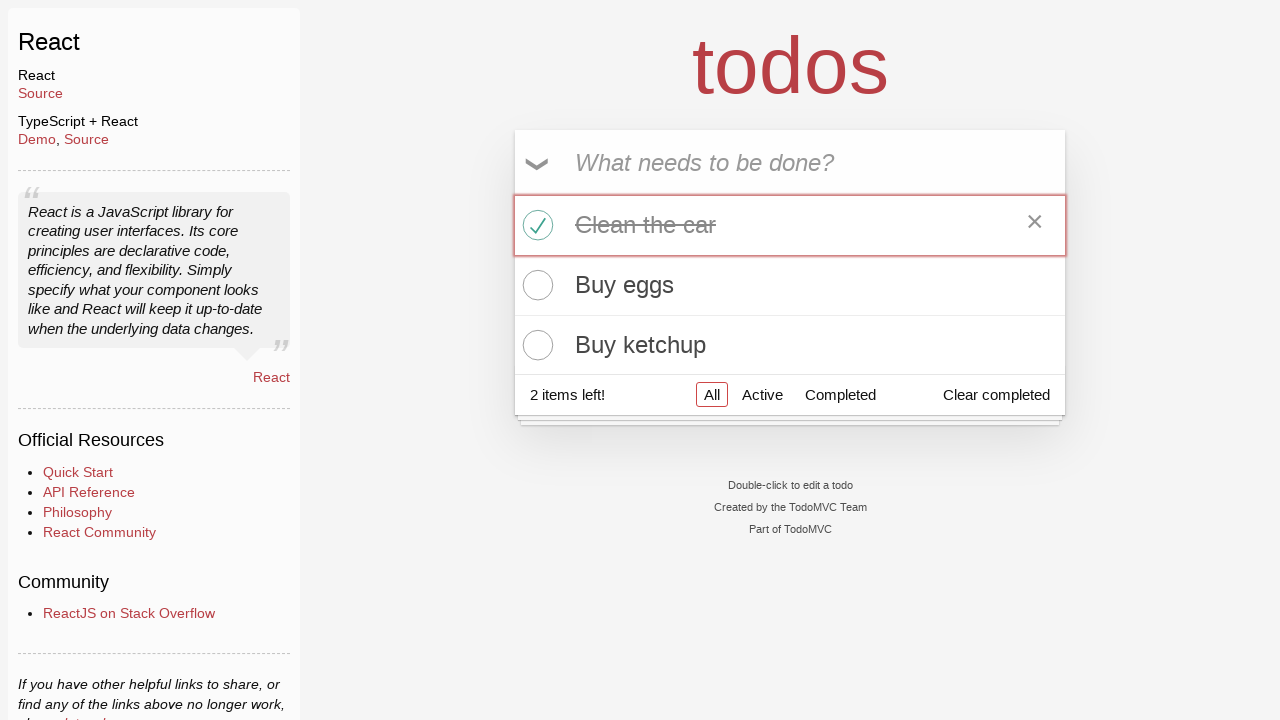

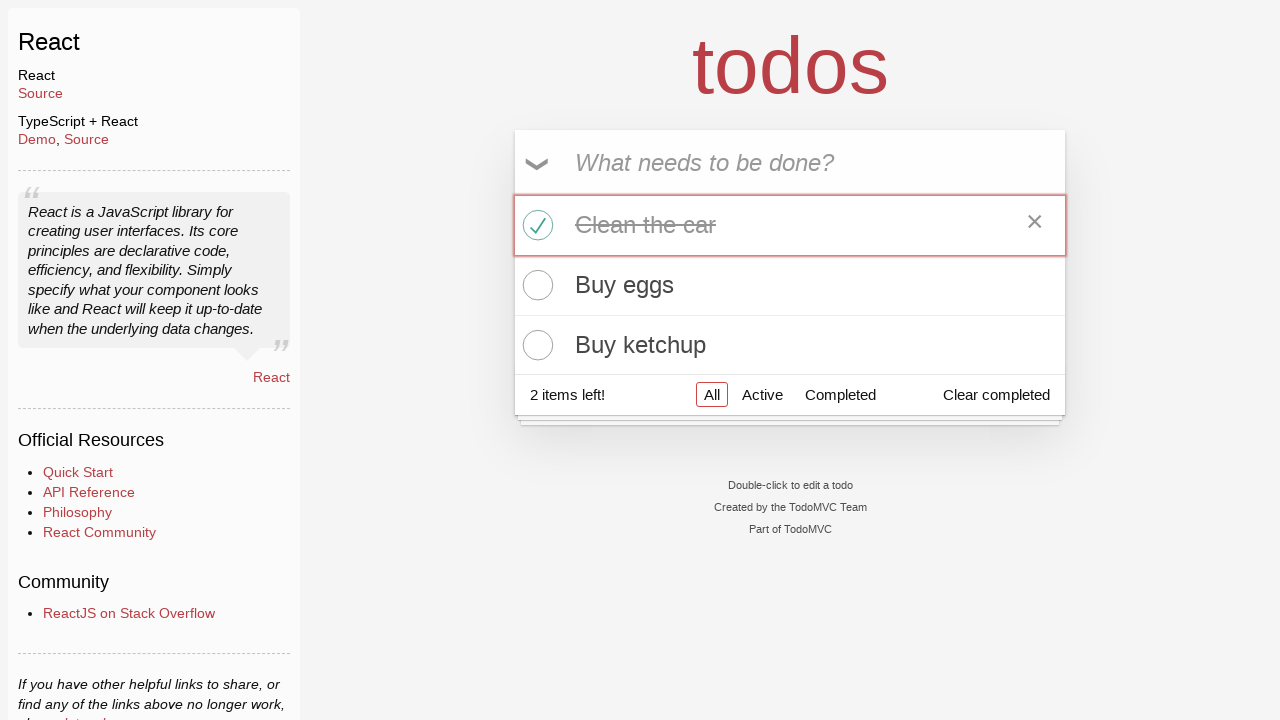